Navigates to a tutorials website and scrolls to the bottom of the page

Starting URL: https://www.hyrtutorials.com/

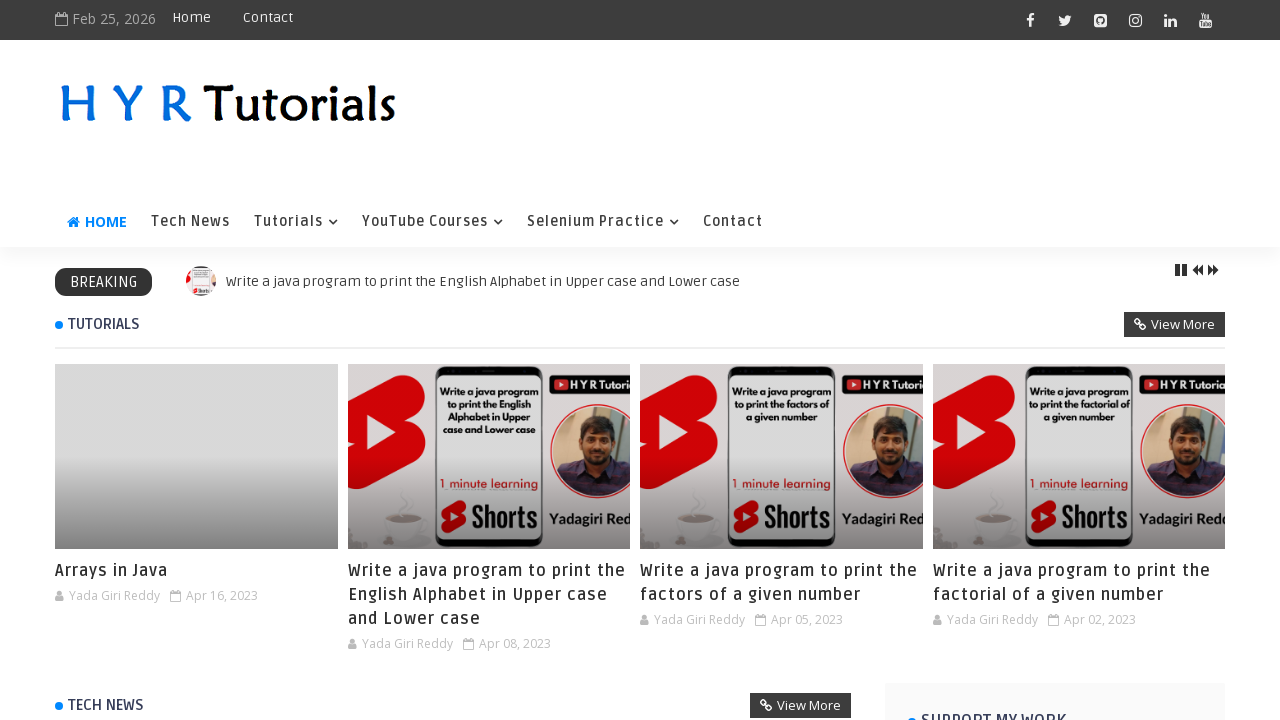

Scrolled to the bottom of the page
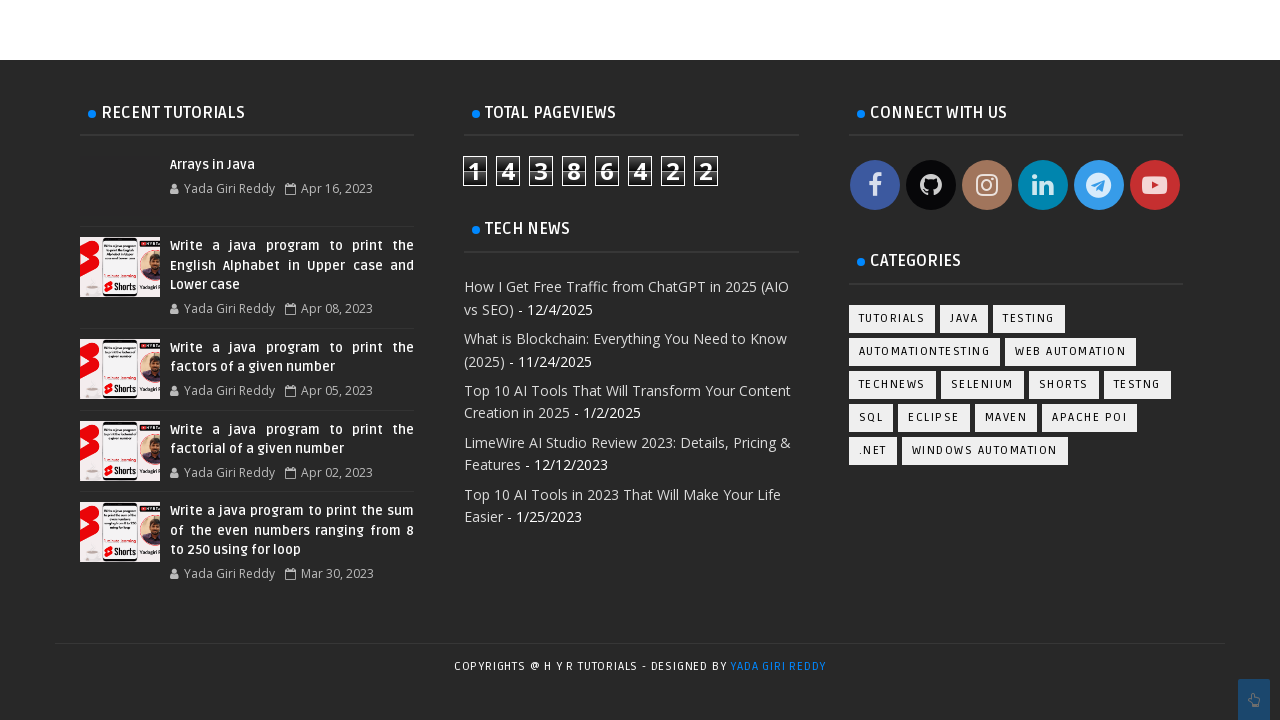

Waited 2 seconds to see the scroll effect
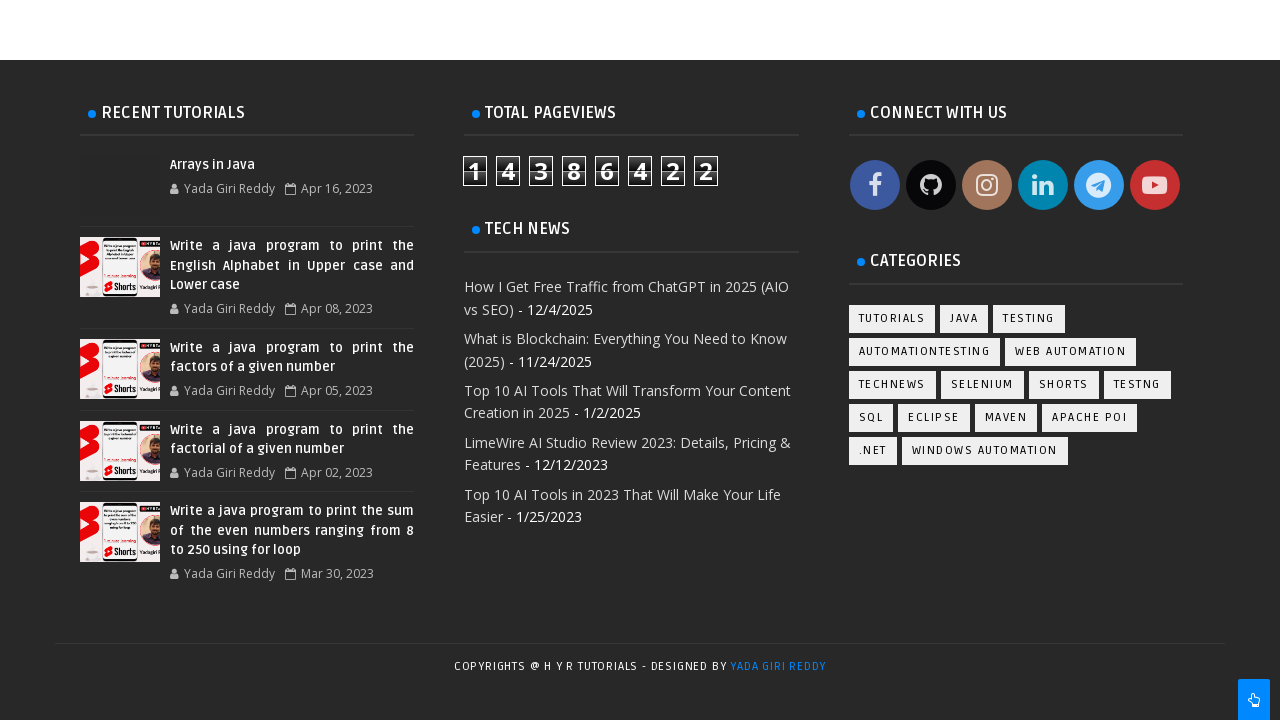

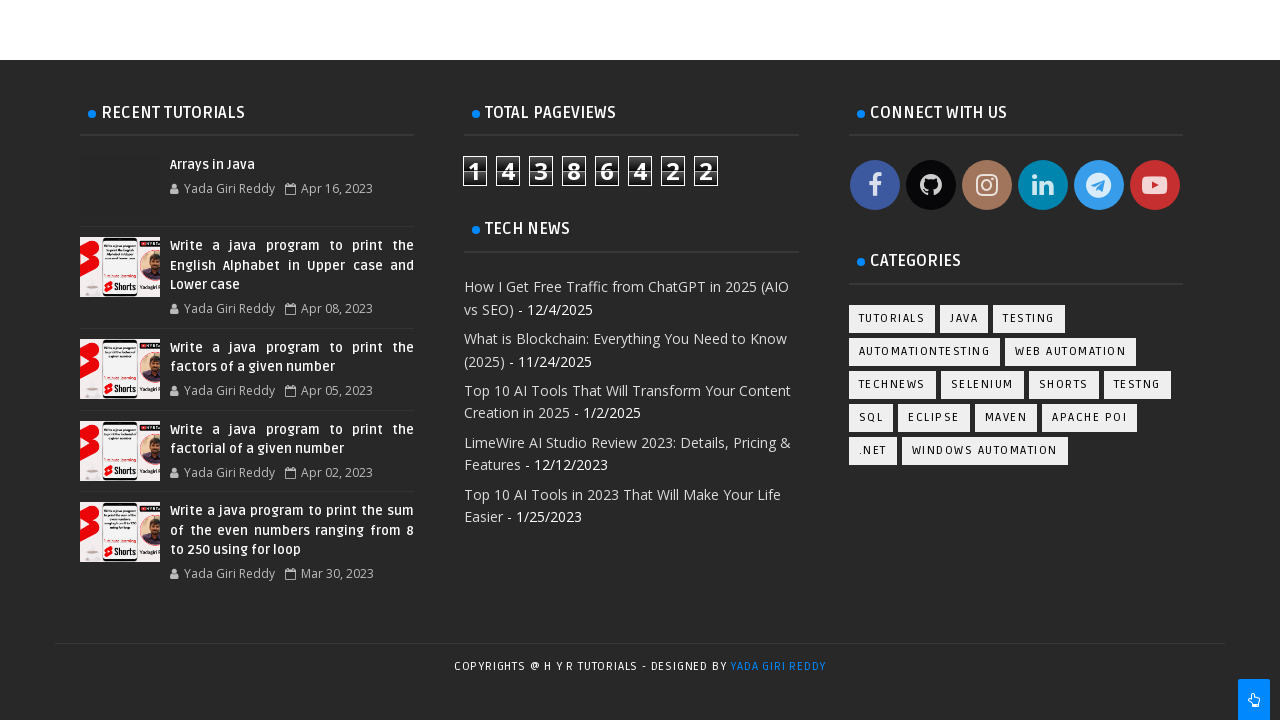